Tests the Swagger Petstore API documentation by interacting with the POST method for uploading a pet image, including filling in pet ID, additional data, and selecting a file to upload

Starting URL: https://petstore.swagger.io/#/

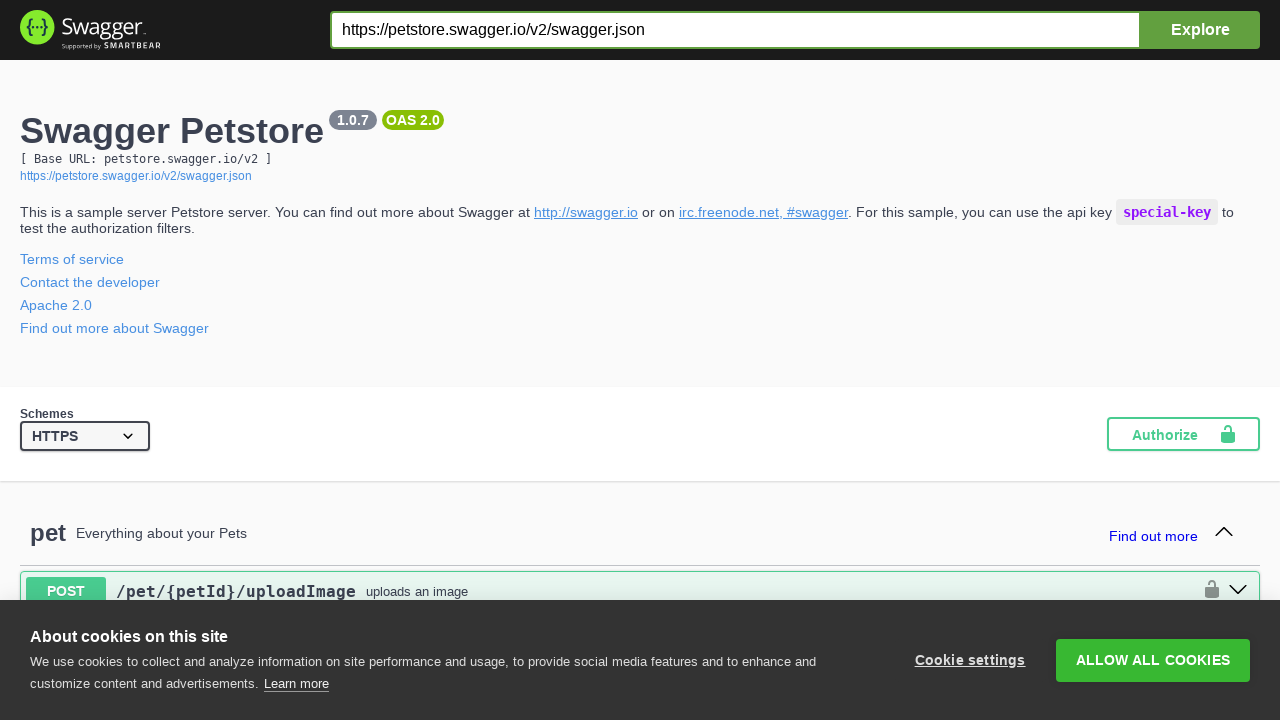

Clicked on POST method to expand uploadFile operation at (417, 591) on .opblock-summary-description
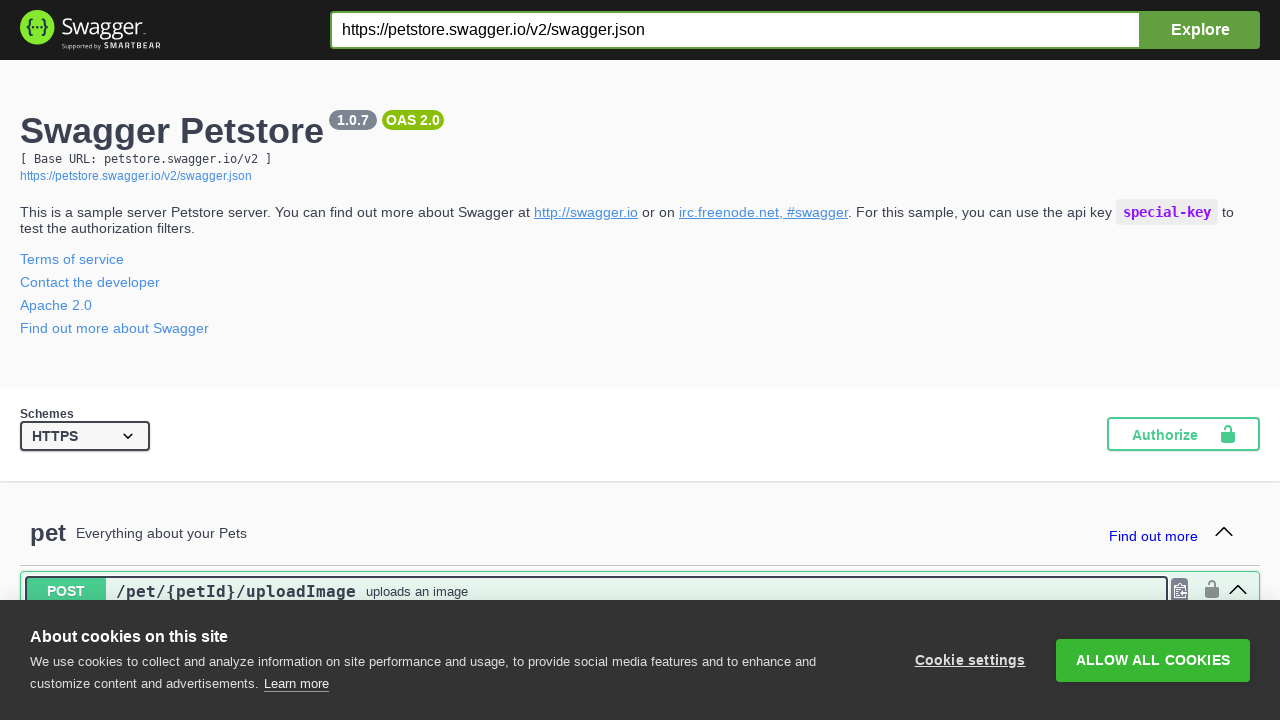

Clicked 'Try it out' button to enable the form at (1184, 360) on .btn.try-out__btn
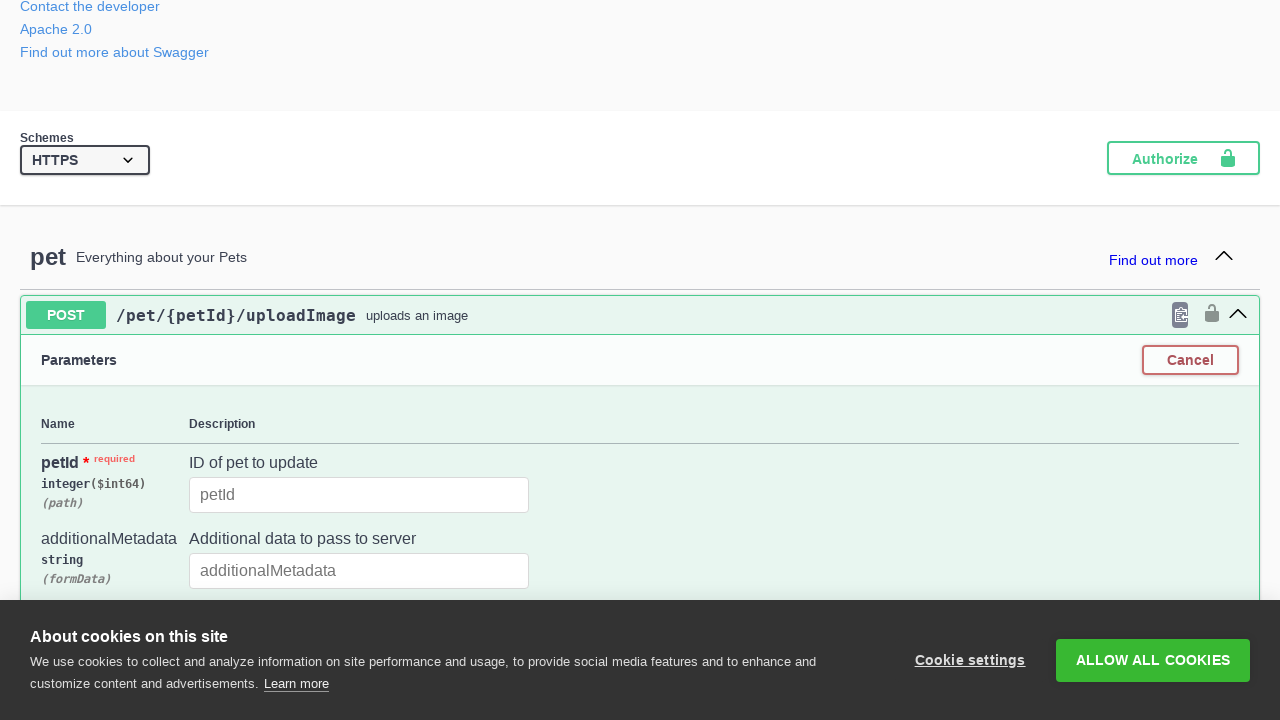

Filled pet ID field with value '1' on #operations-pet-uploadFile > div.no-margin > div > div.opblock-section > div.par
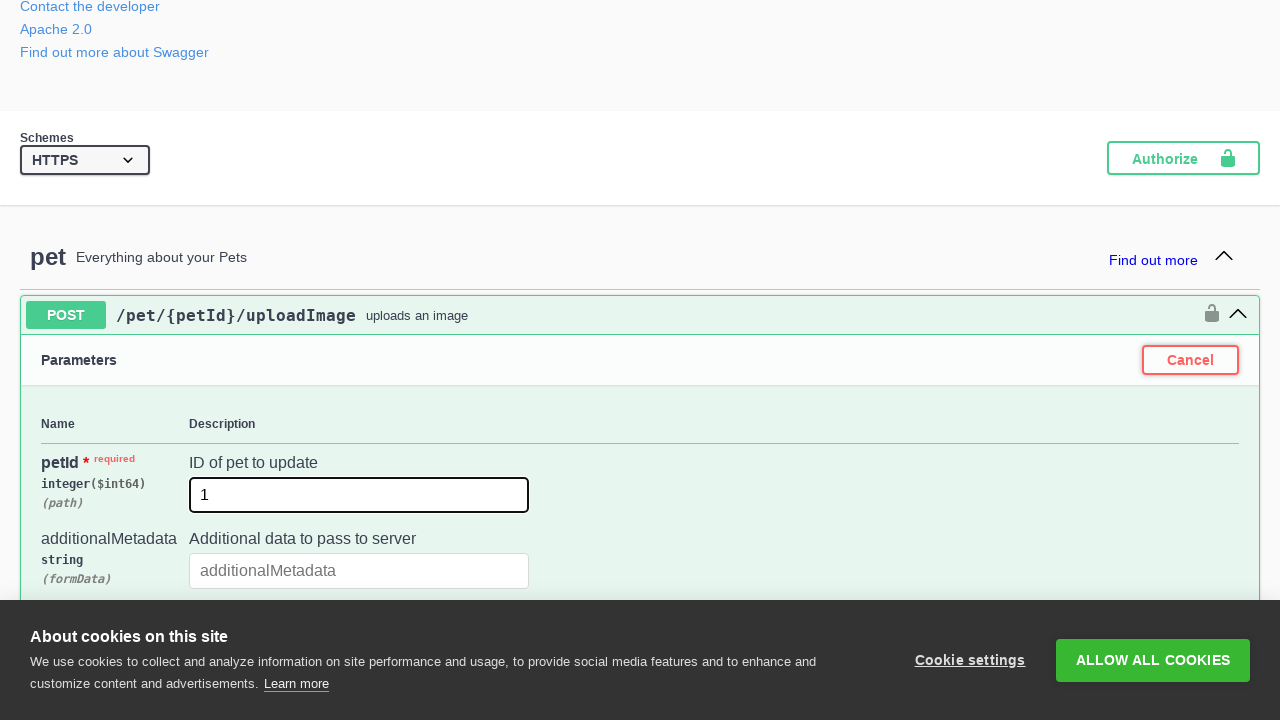

Filled additional data field with pet JSON: {"breed": "chihuahua", "name": "Sparky", "age": "1"} on #operations-pet-uploadFile > div.no-margin > div > div.opblock-section > div.par
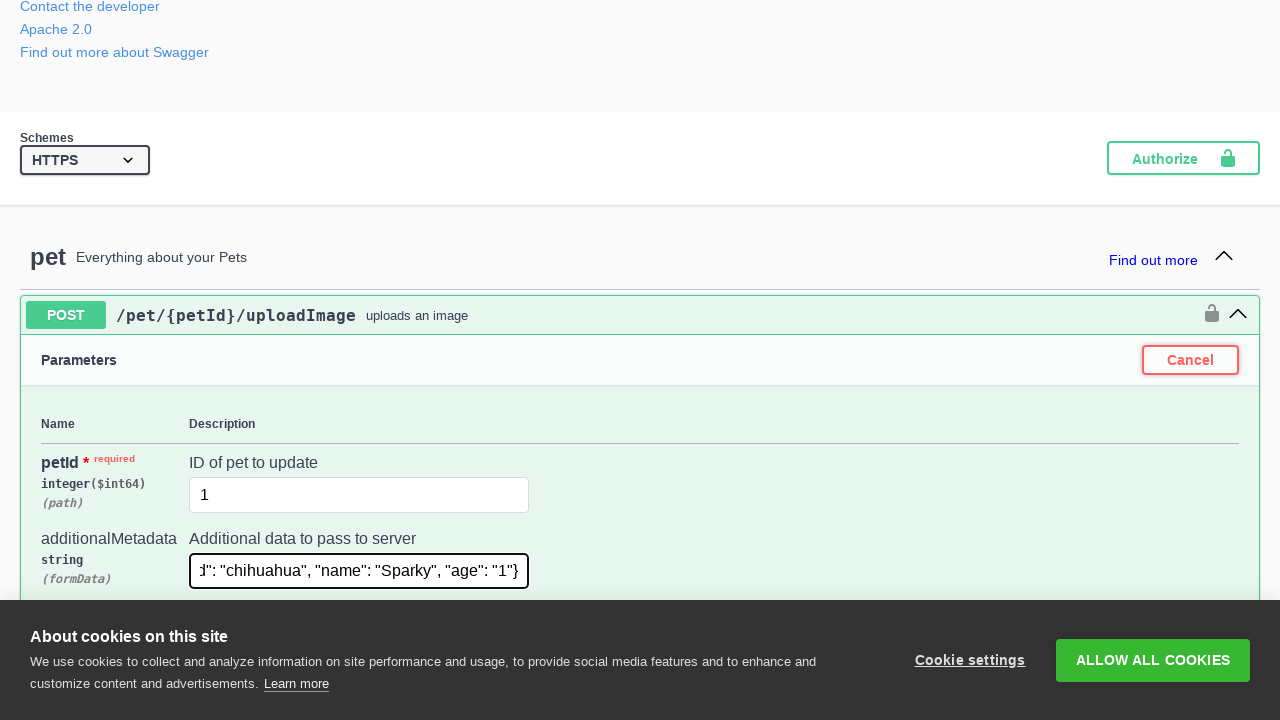

Set file input for pet image upload
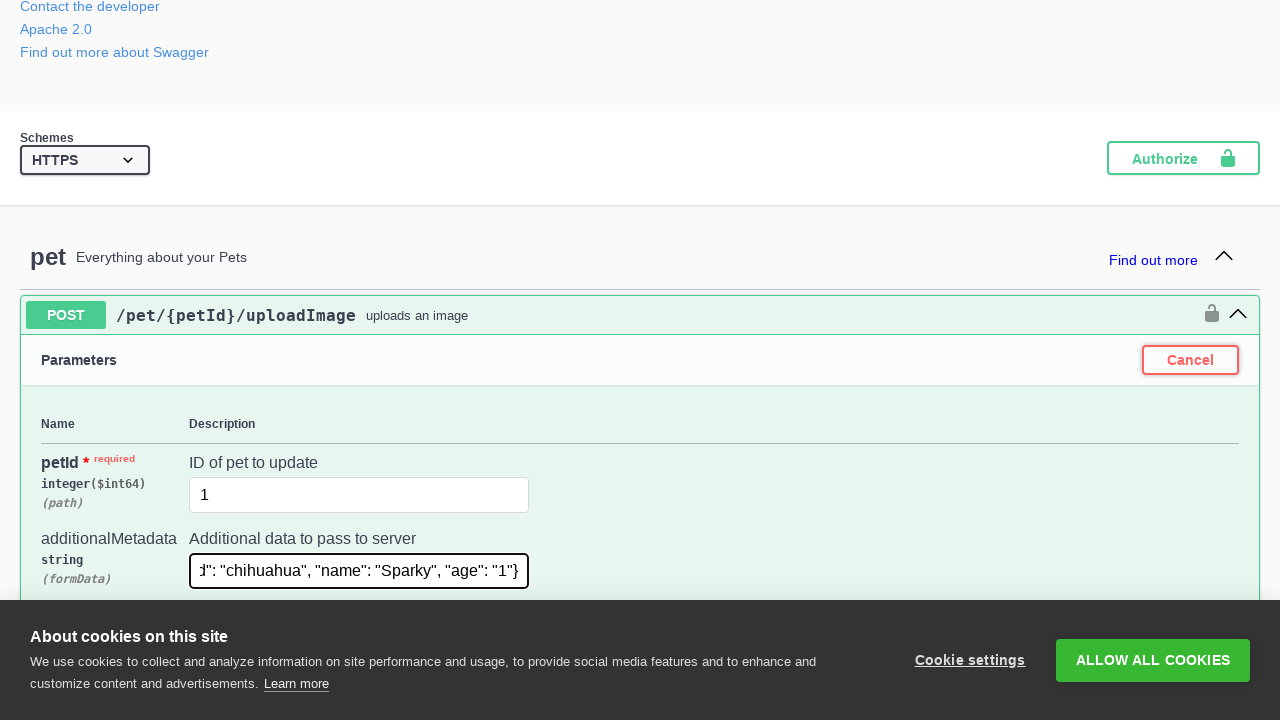

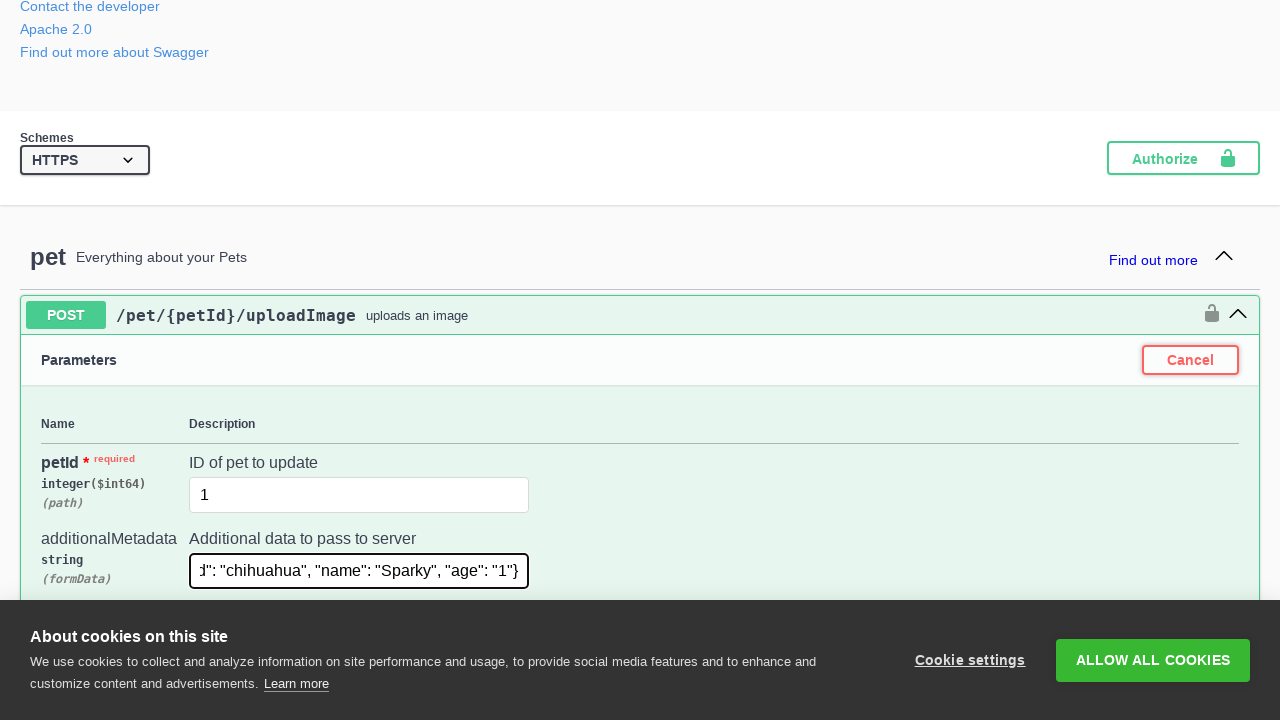